Tests drag and drop functionality using coordinate-based offset calculation to drag an element to a target position

Starting URL: https://www.tutorialspoint.com/selenium/practice/droppable.php

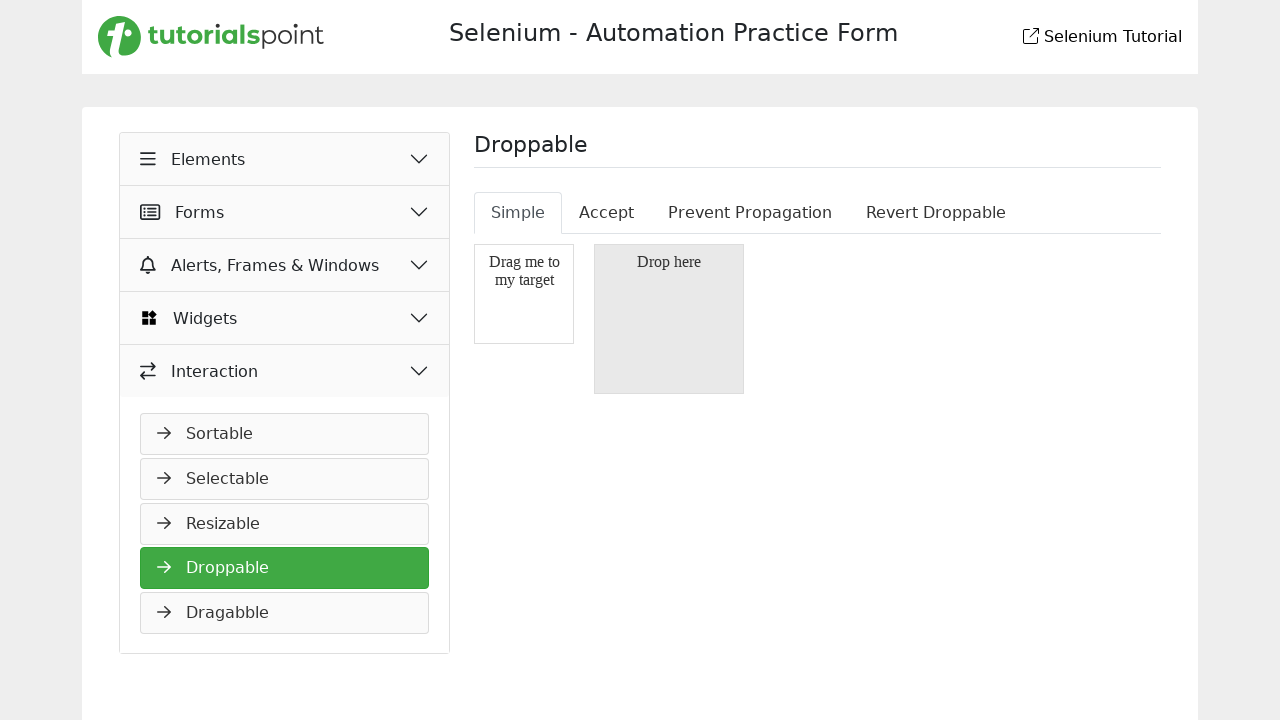

Waited for draggable element to be visible
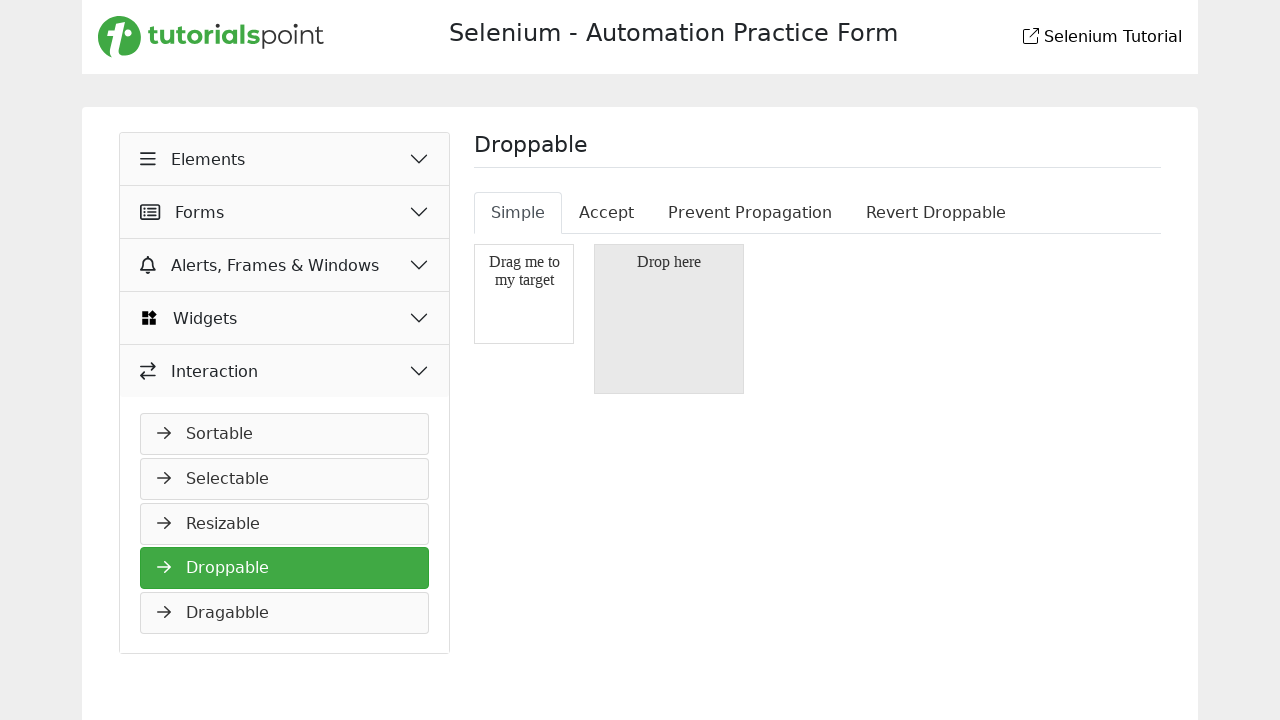

Waited for droppable element to be visible
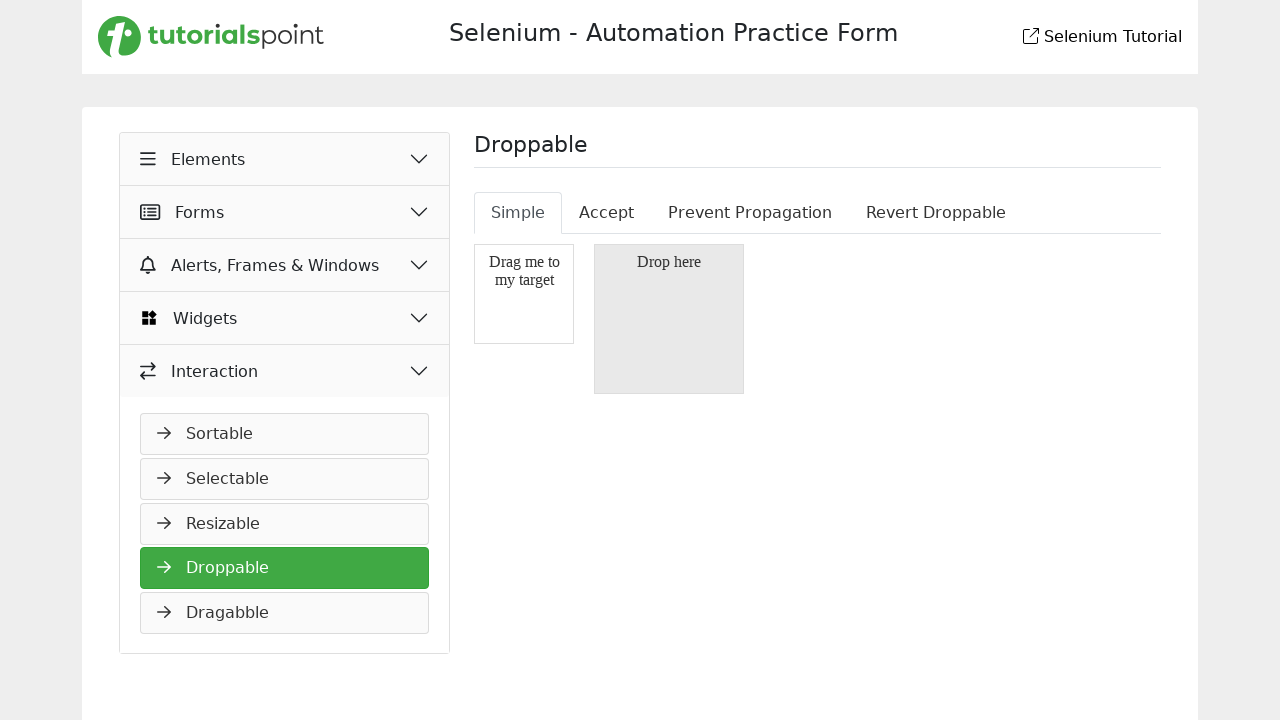

Retrieved bounding box of draggable element
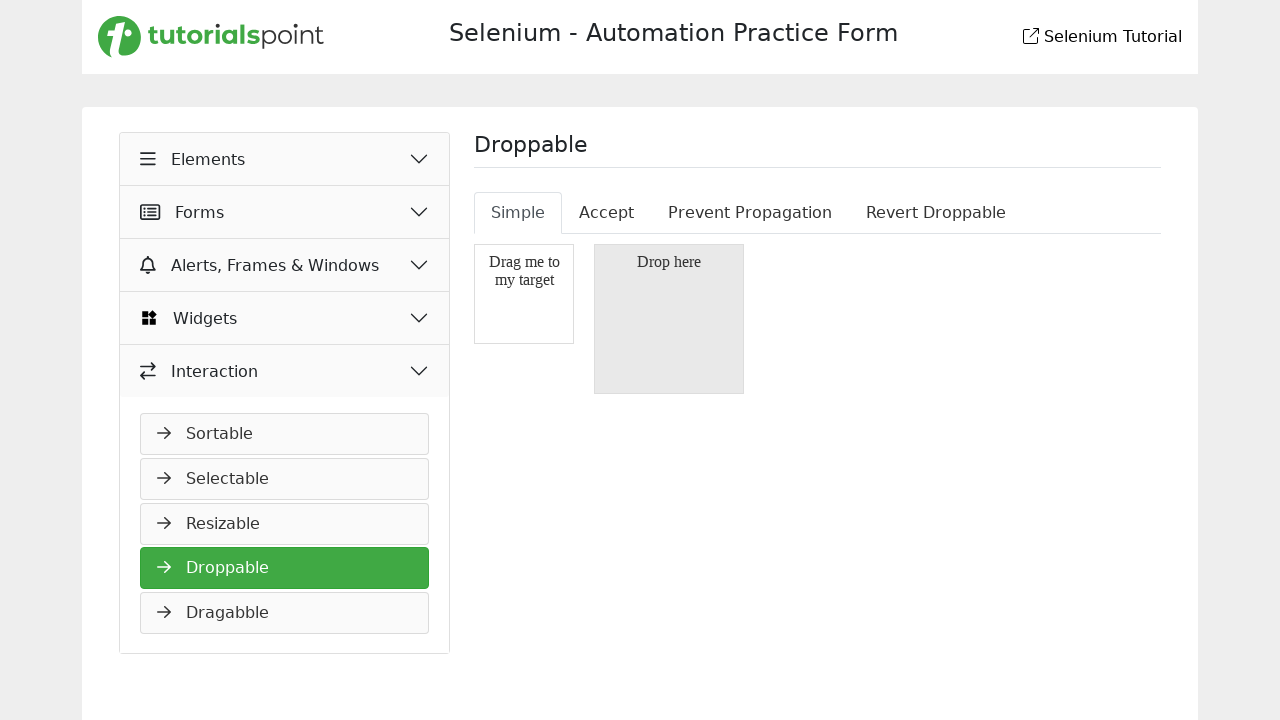

Retrieved bounding box of droppable element
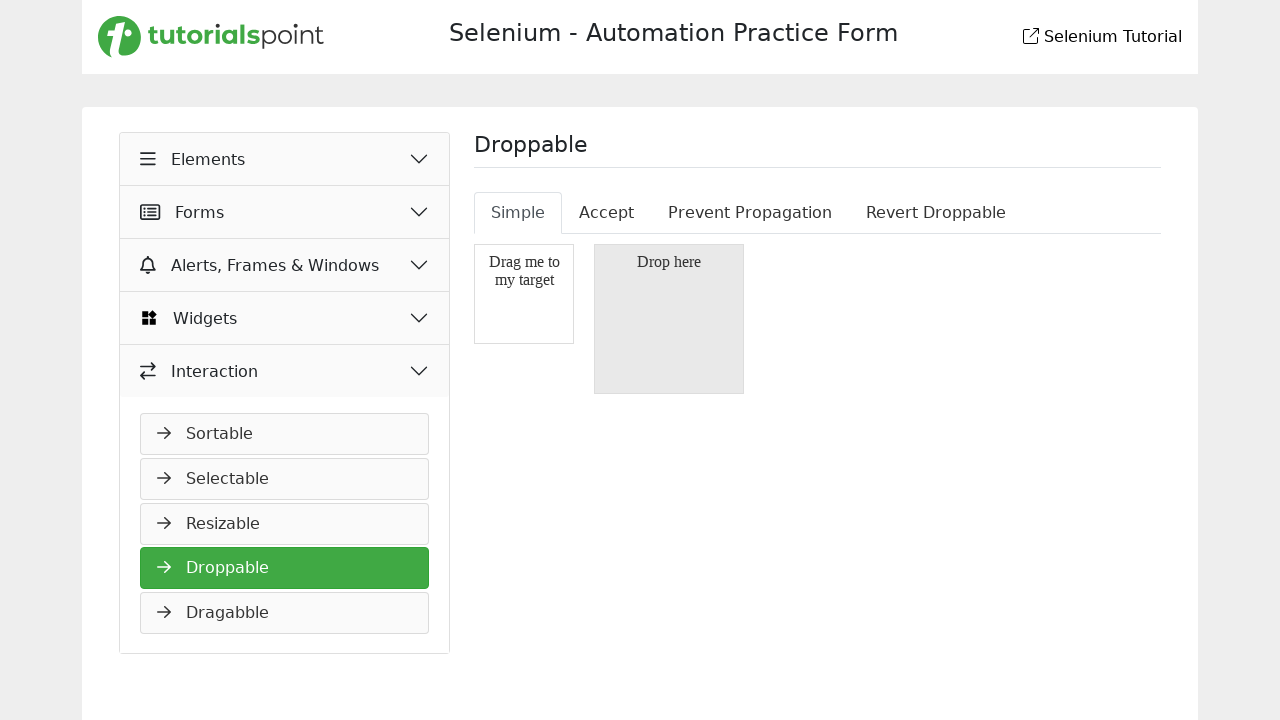

Calculated offset coordinates for drag and drop
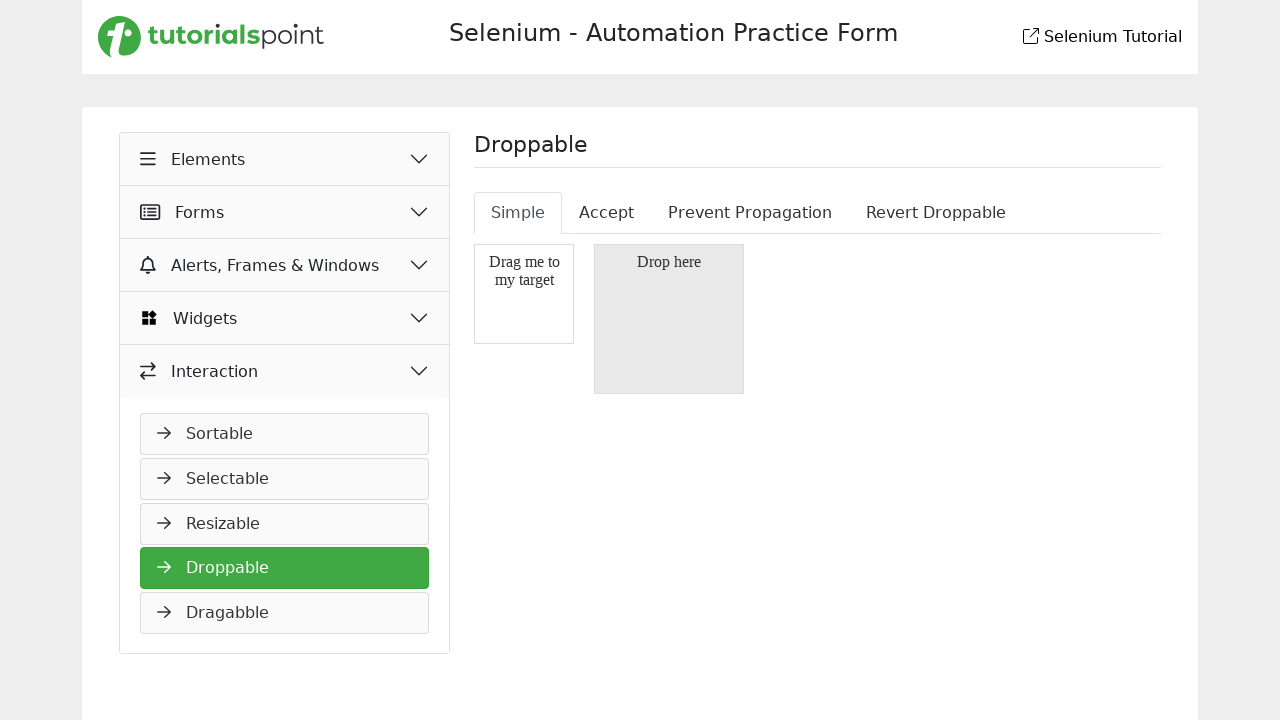

Hovered over draggable element at (524, 294) on #draggable
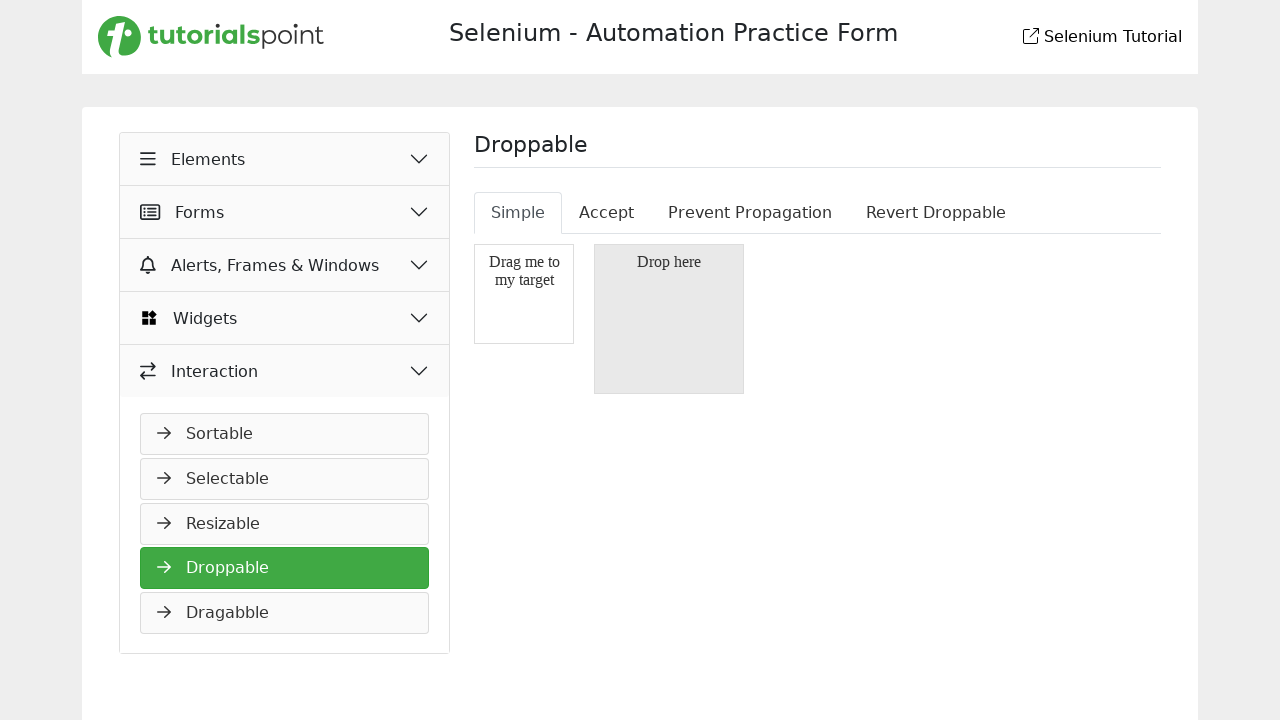

Pressed mouse button down on draggable element at (524, 294)
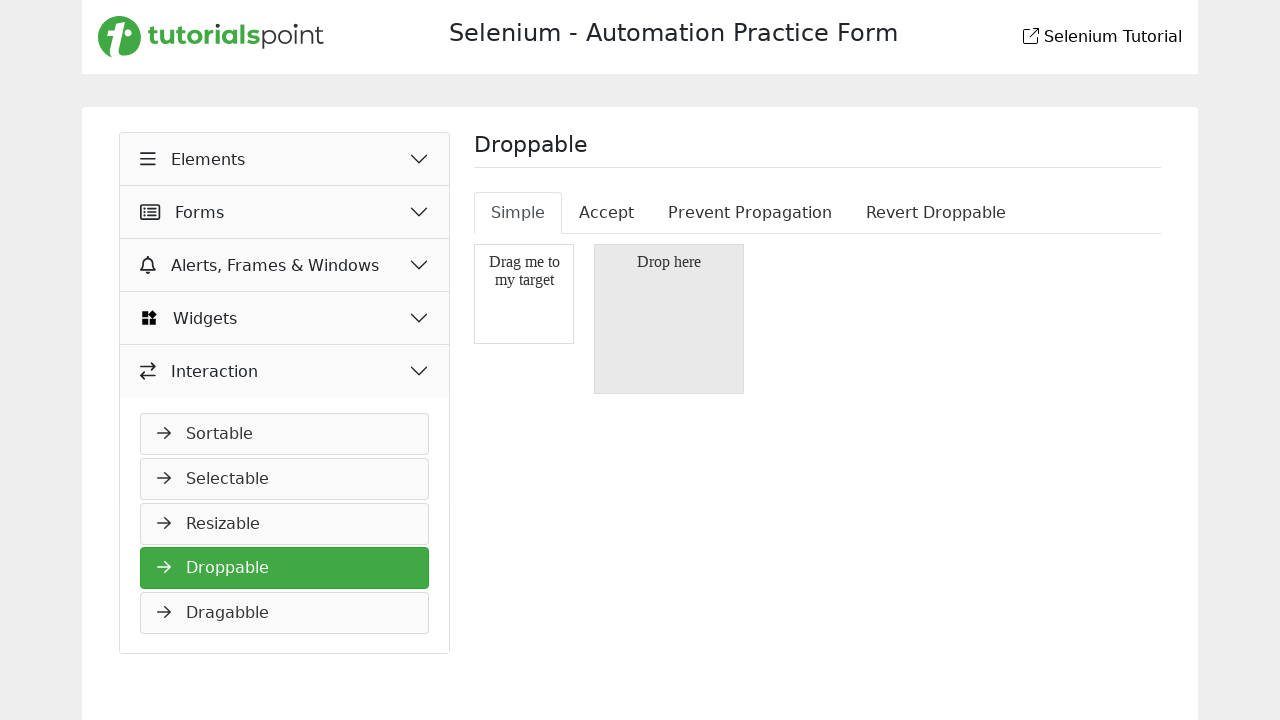

Moved mouse to target position using calculated offset at (644, 294)
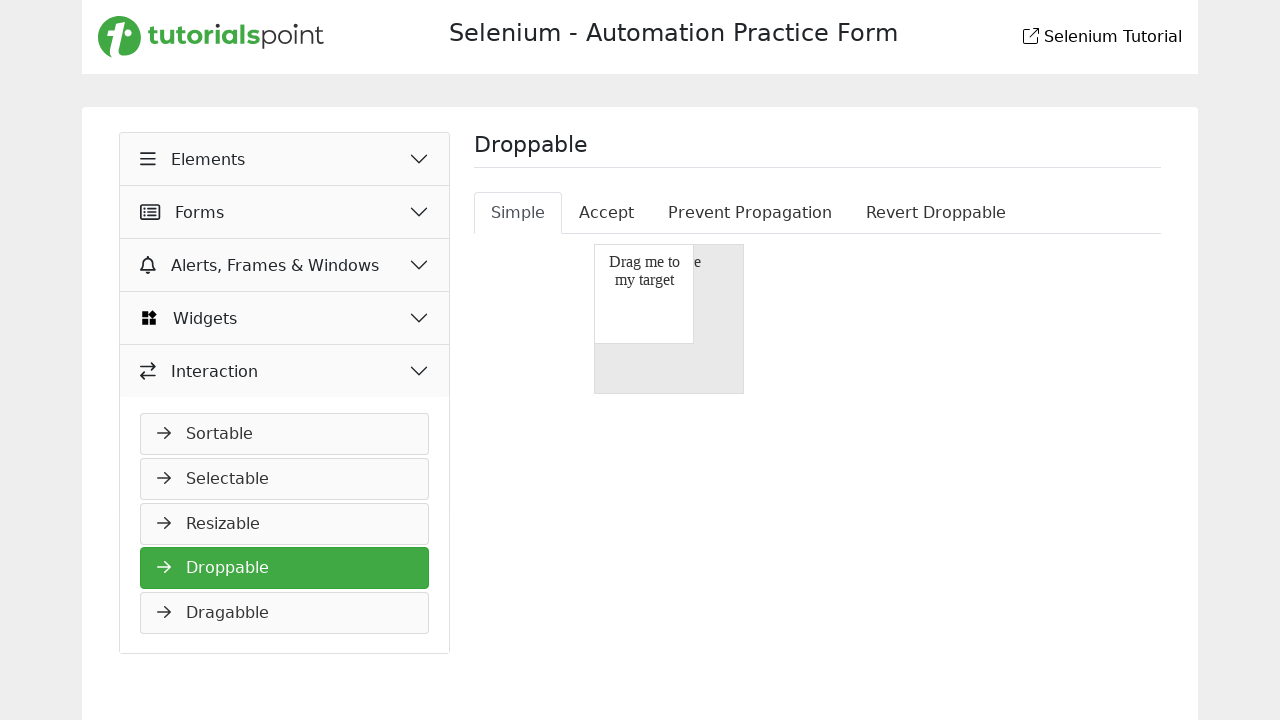

Released mouse button to complete drag and drop at (644, 294)
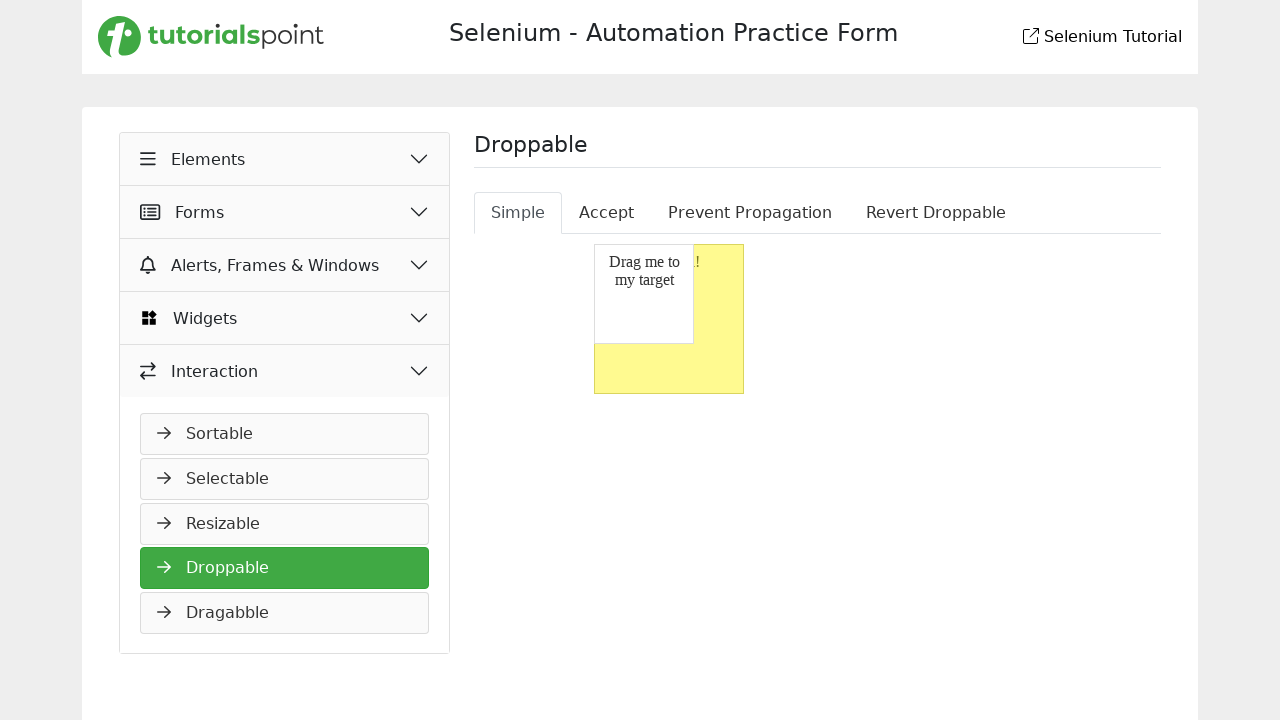

Verified drop was successful - paragraph element appeared in droppable area
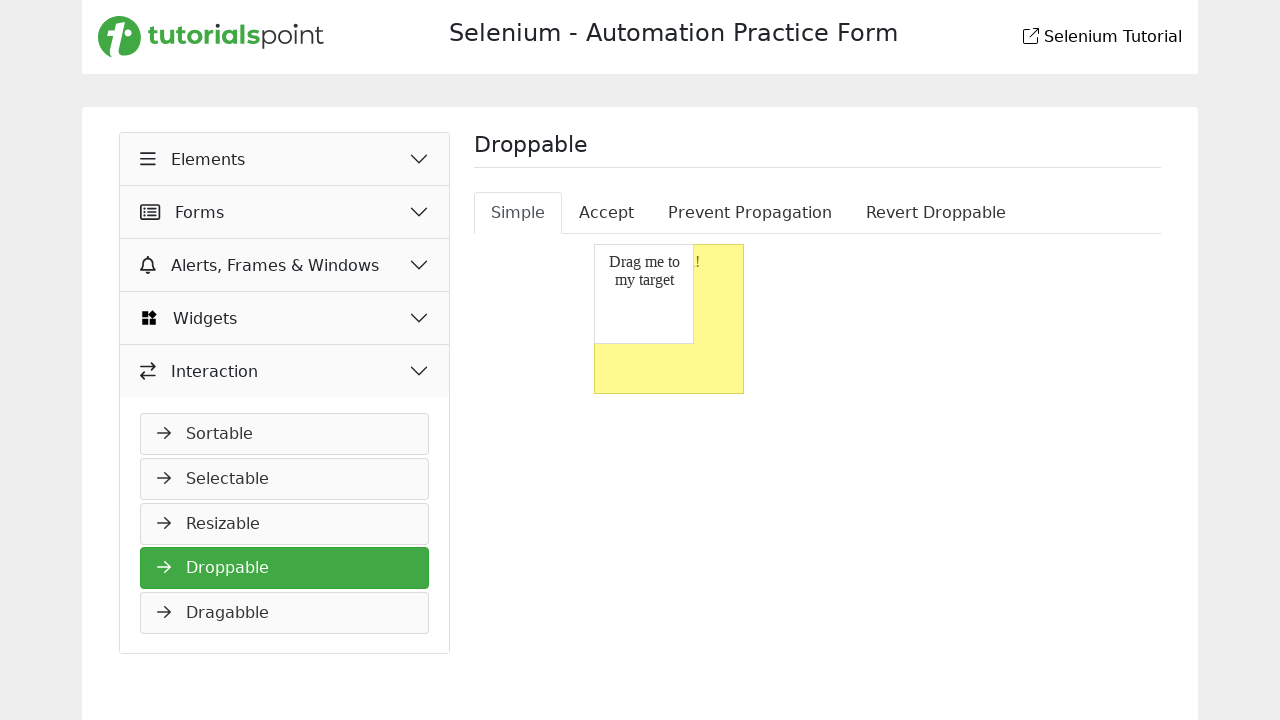

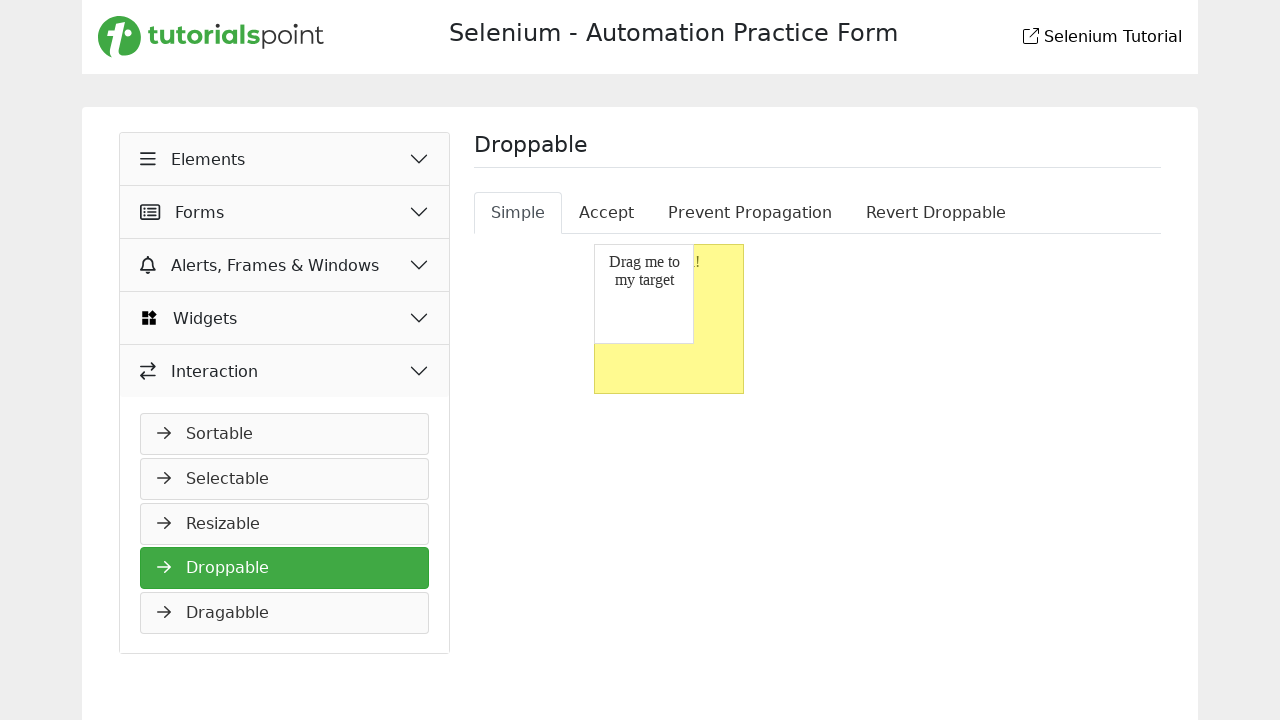